Tests alert handling by clicking a button that triggers an alert dialog and then accepting/dismissing the alert

Starting URL: https://formy-project.herokuapp.com/switch-window

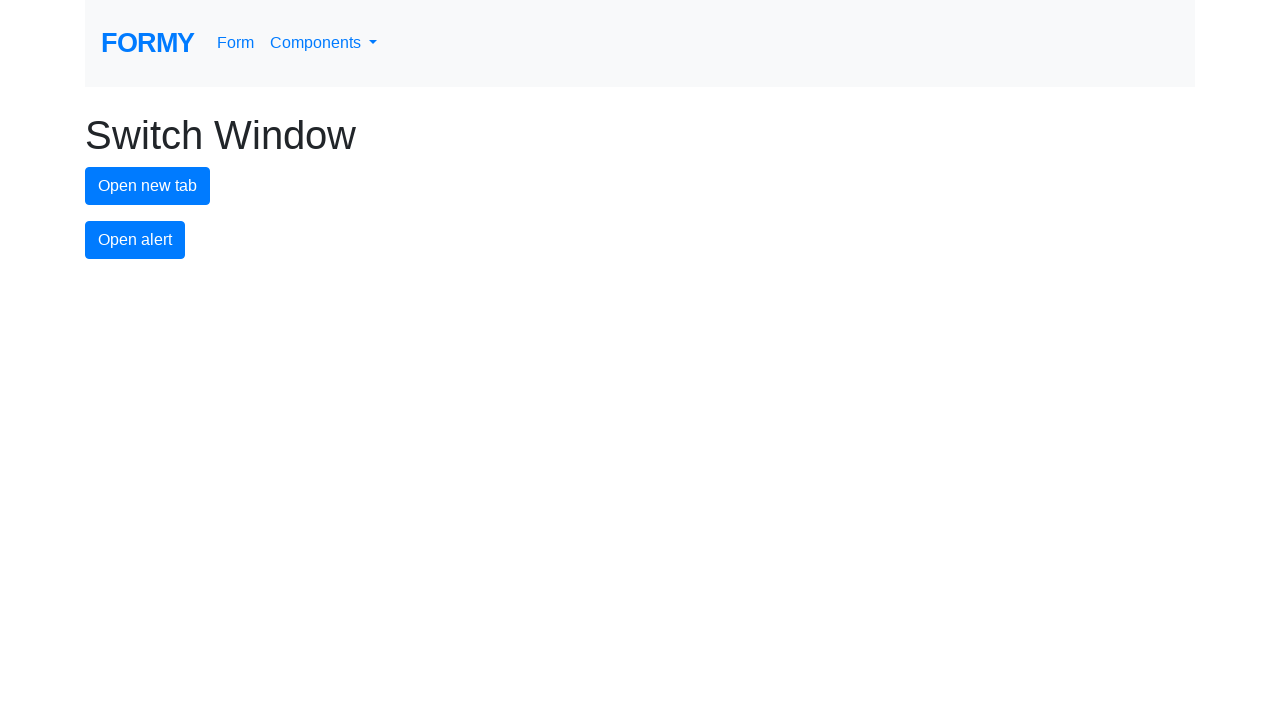

Clicked alert button to trigger alert dialog at (135, 240) on #alert-button
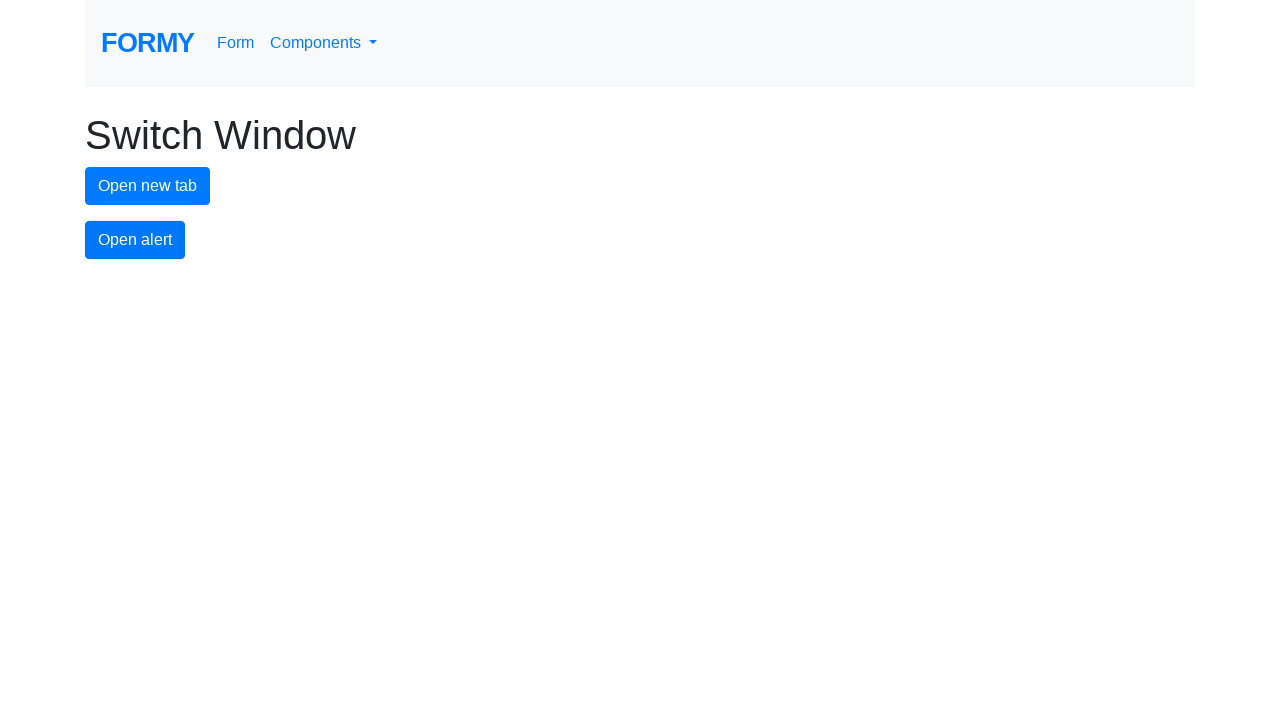

Set up dialog handler to accept alerts
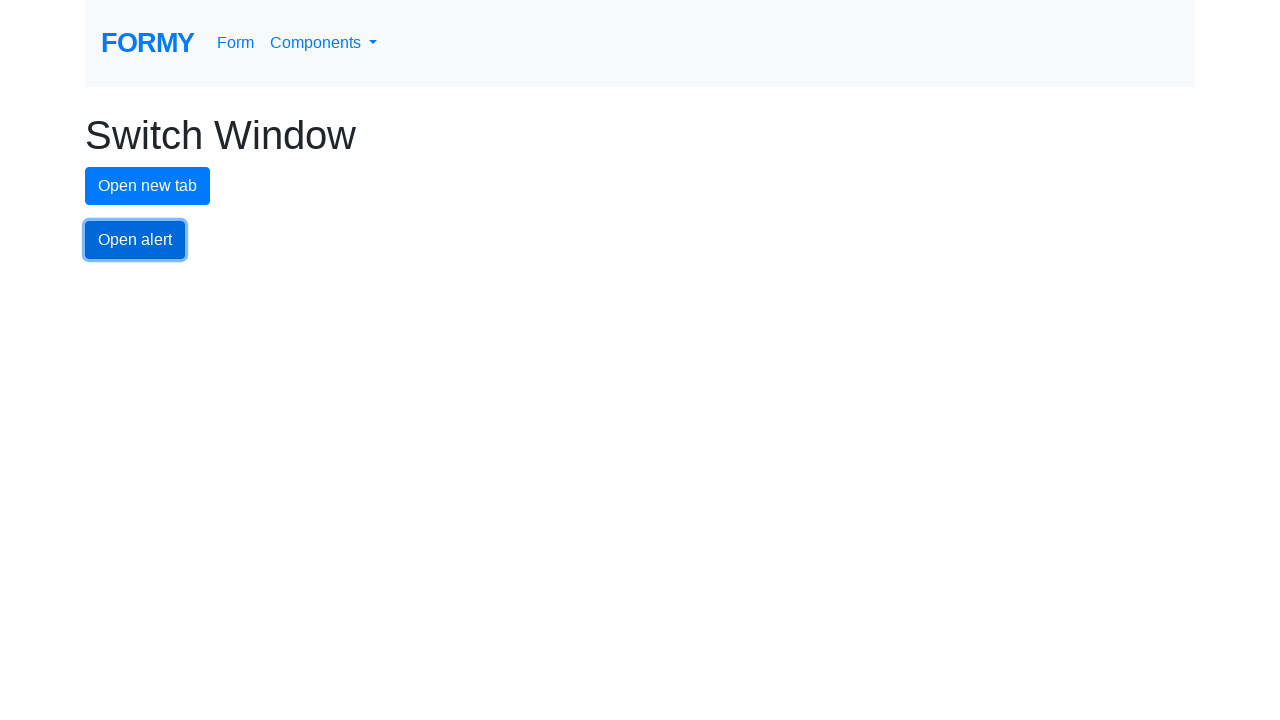

Set up one-time dialog handler to accept alert
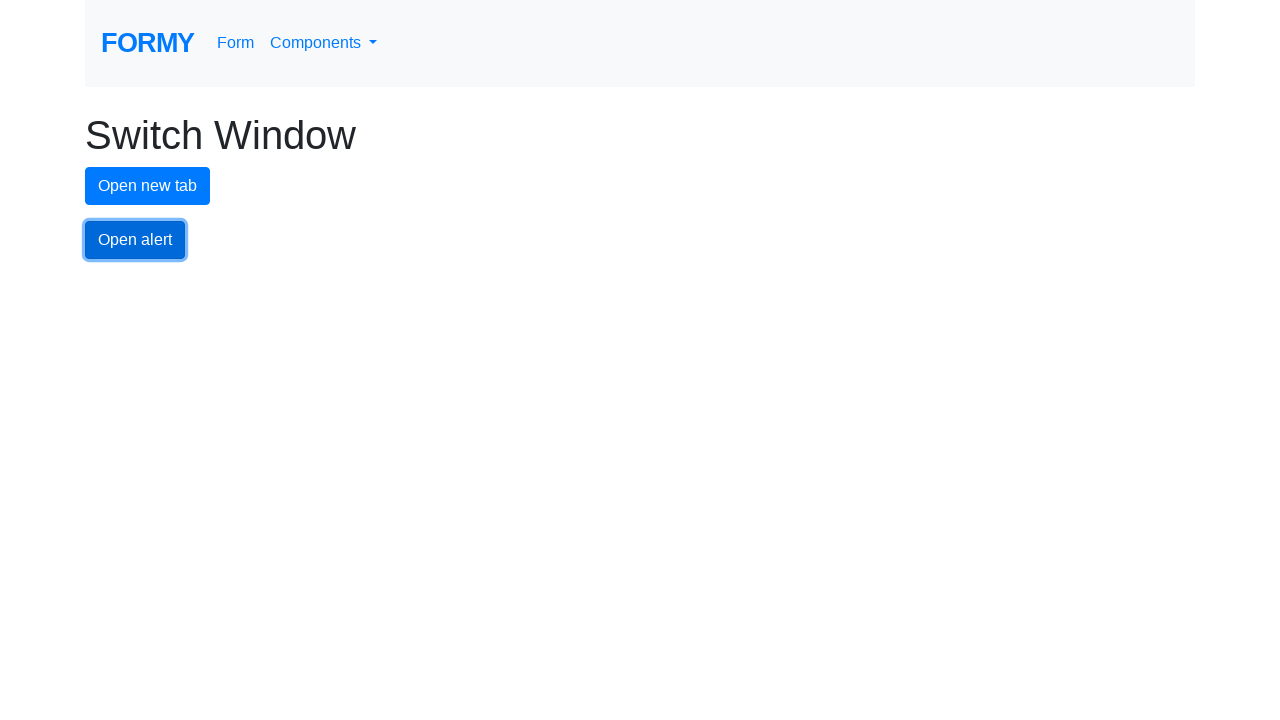

Clicked alert button and accepted the dialog at (135, 240) on #alert-button
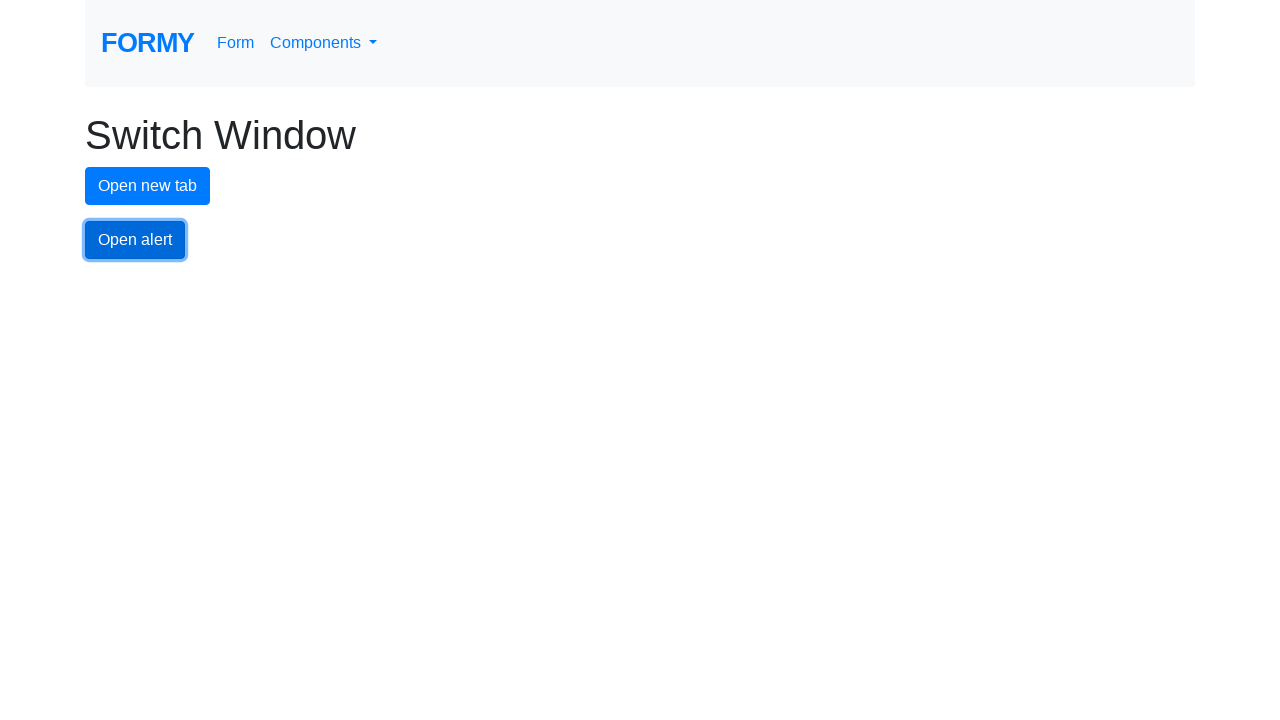

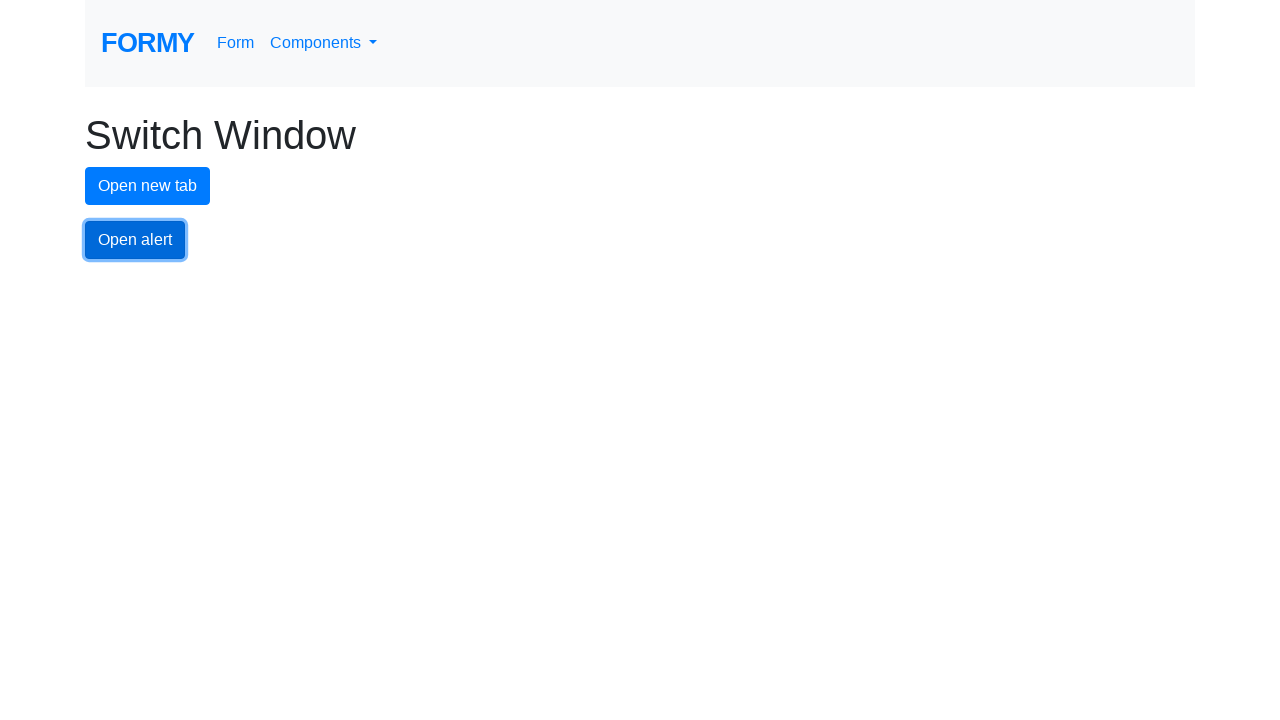